Tests dropdown selection functionality by selecting options using different methods (by index, value, and visible text)

Starting URL: https://demoqa.com/select-menu

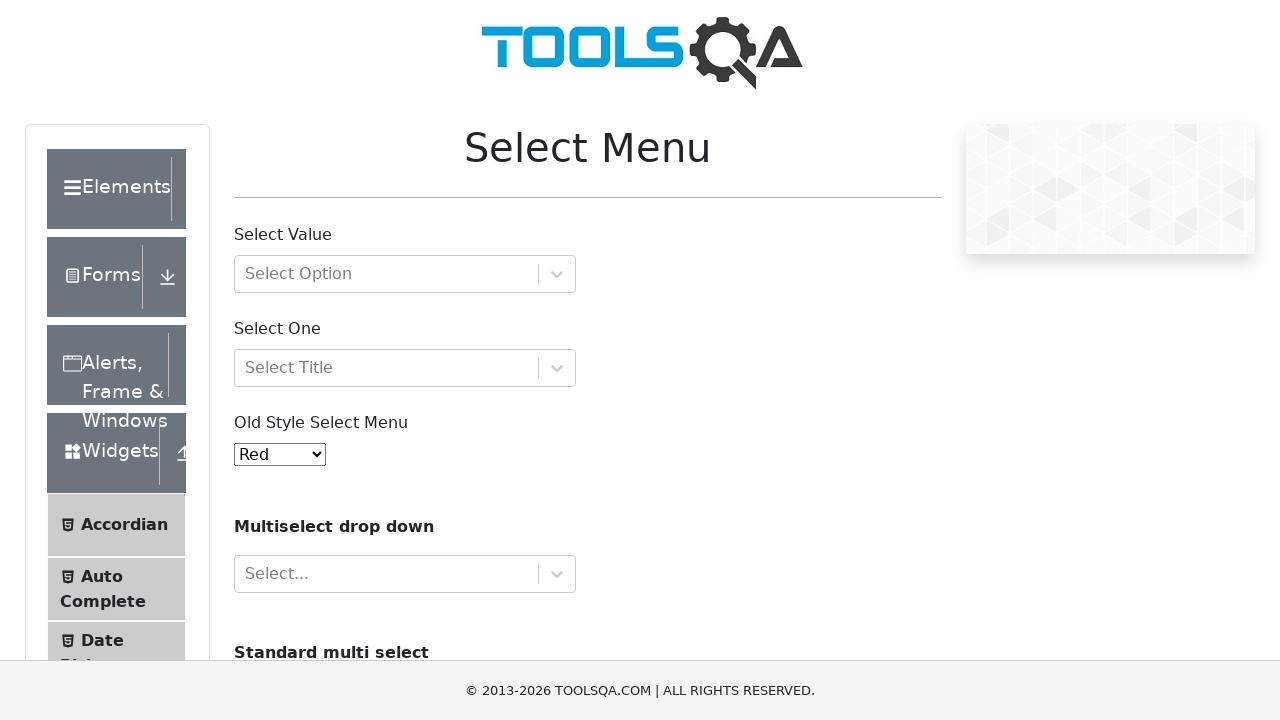

Located dropdown element with id 'oldSelectMenu'
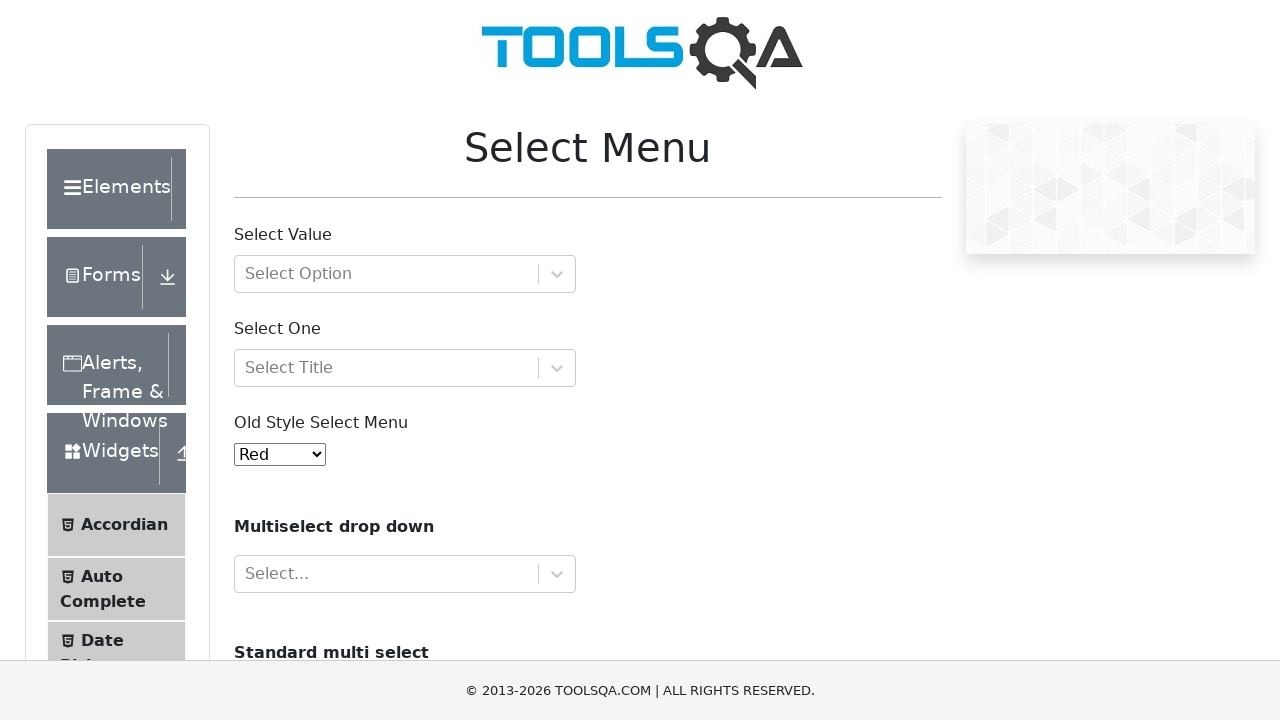

Selected dropdown option by index 5 on #oldSelectMenu
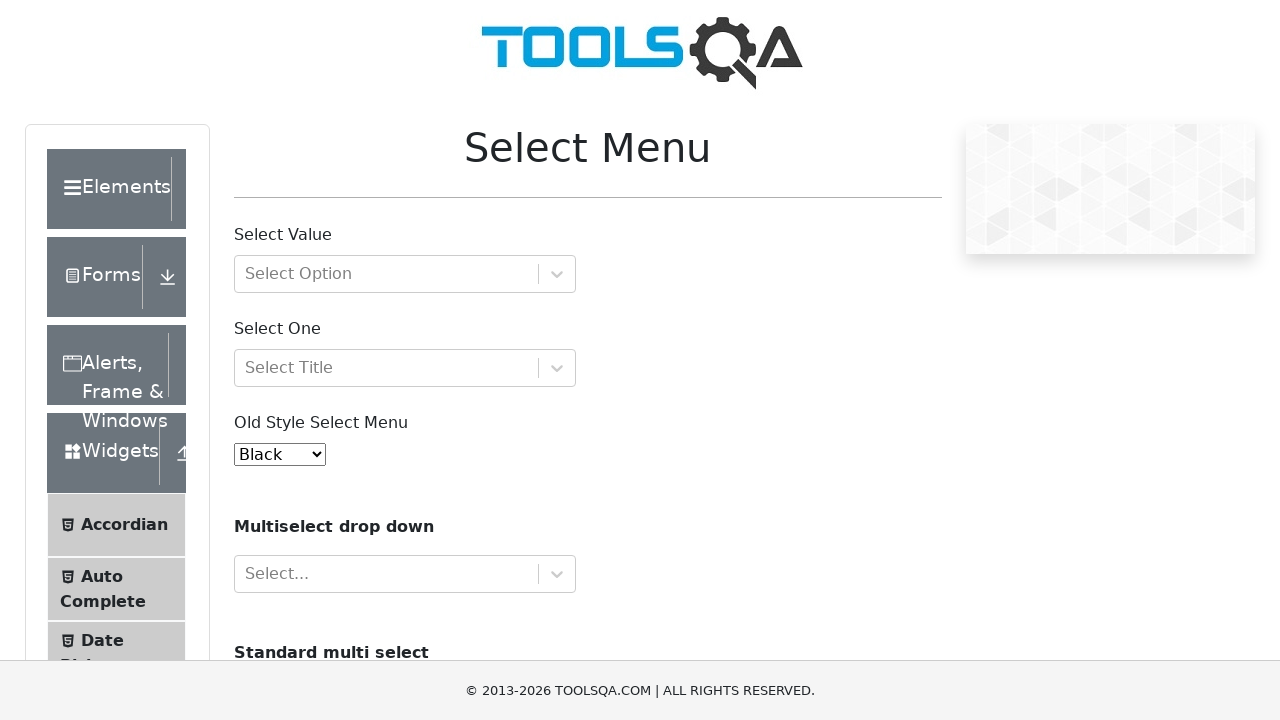

Selected dropdown option by value '9' on #oldSelectMenu
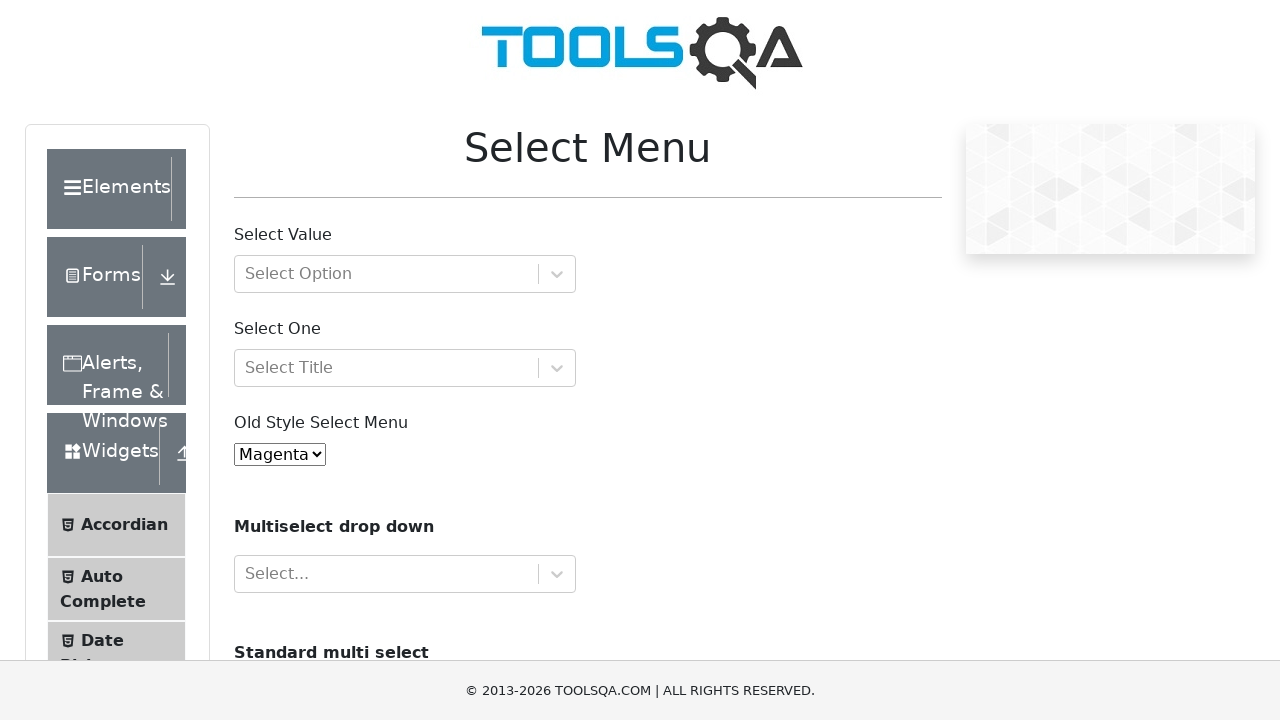

Selected dropdown option by visible text 'Yellow' on #oldSelectMenu
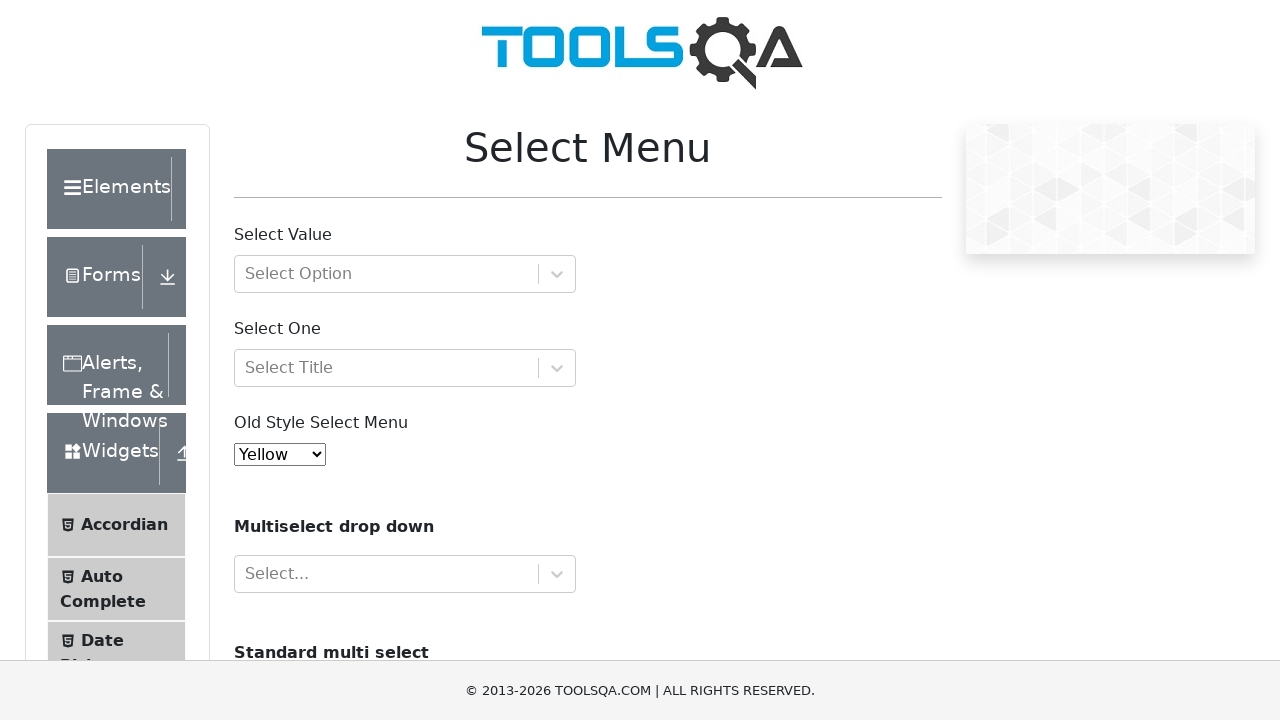

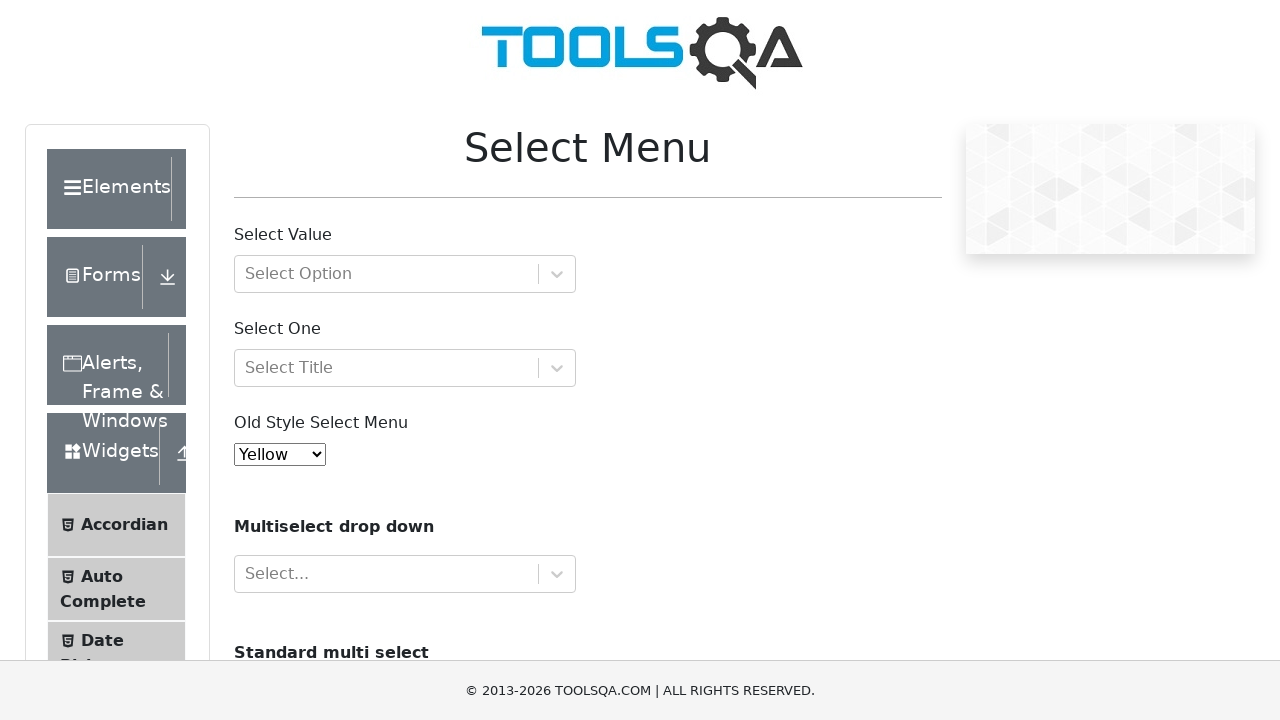